Tests interaction with a Semantic UI multi-select dropdown by clicking to open it and verifying the dropdown items are displayed

Starting URL: https://semantic-ui.com/modules/dropdown.html

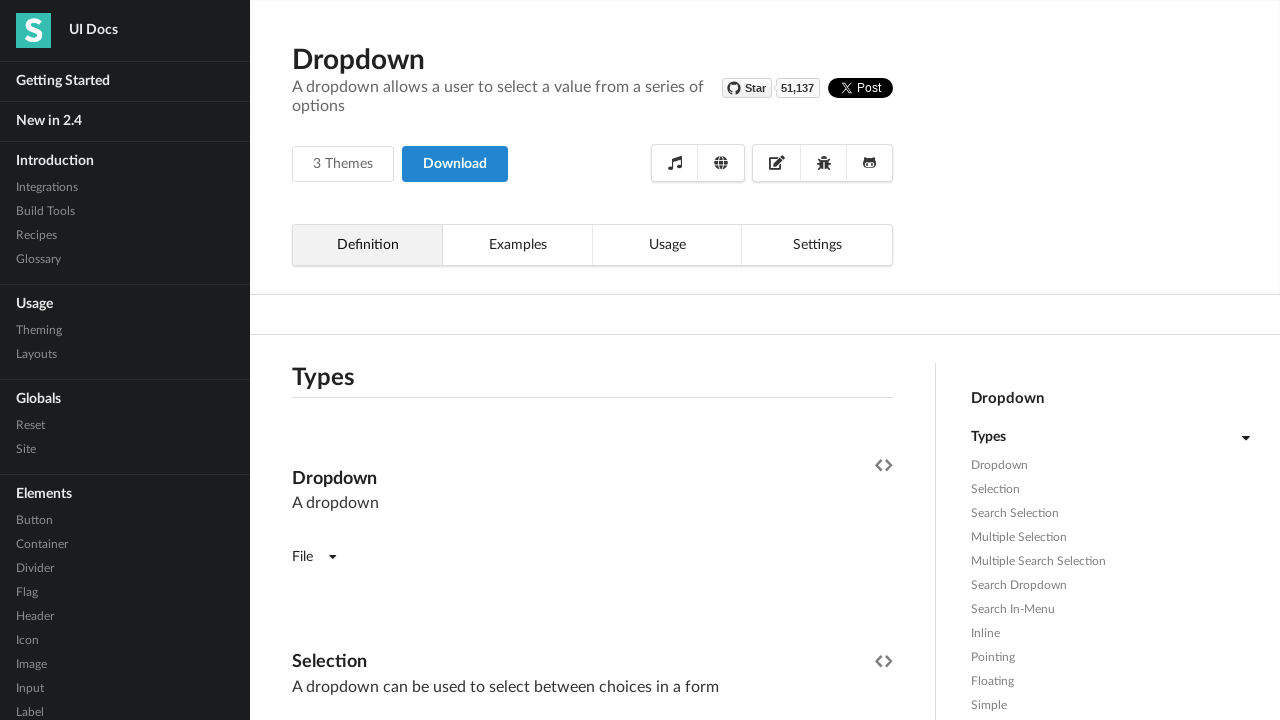

Waited for Dropdown header to be visible
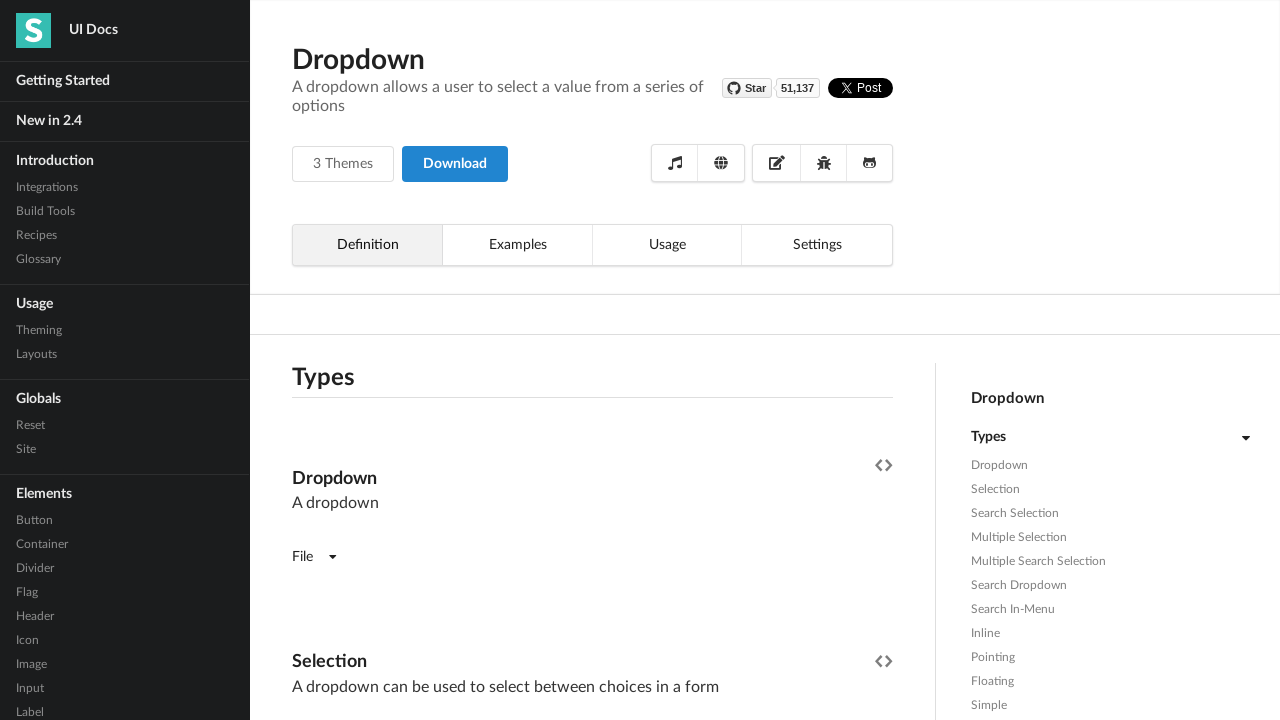

Clicked on multi-select dropdown to open it at (592, 361) on .ui.fluid.dropdown.selection.multiple
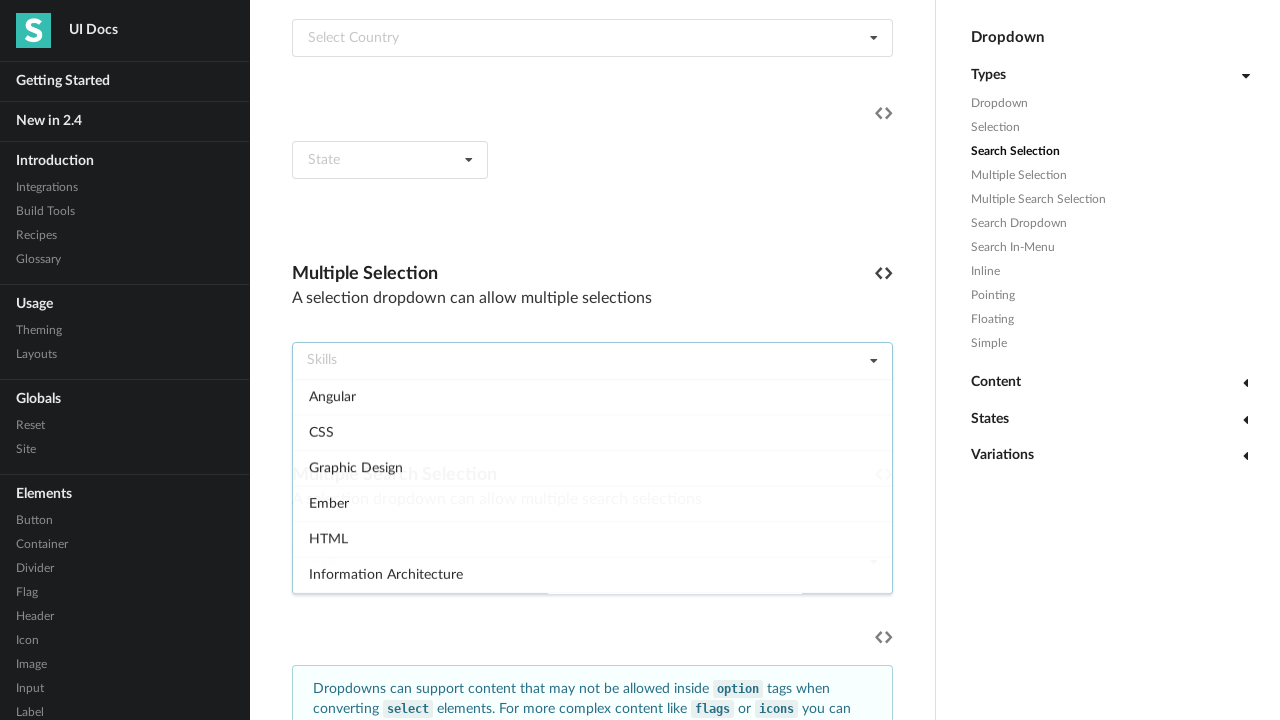

Waited for dropdown items to be displayed
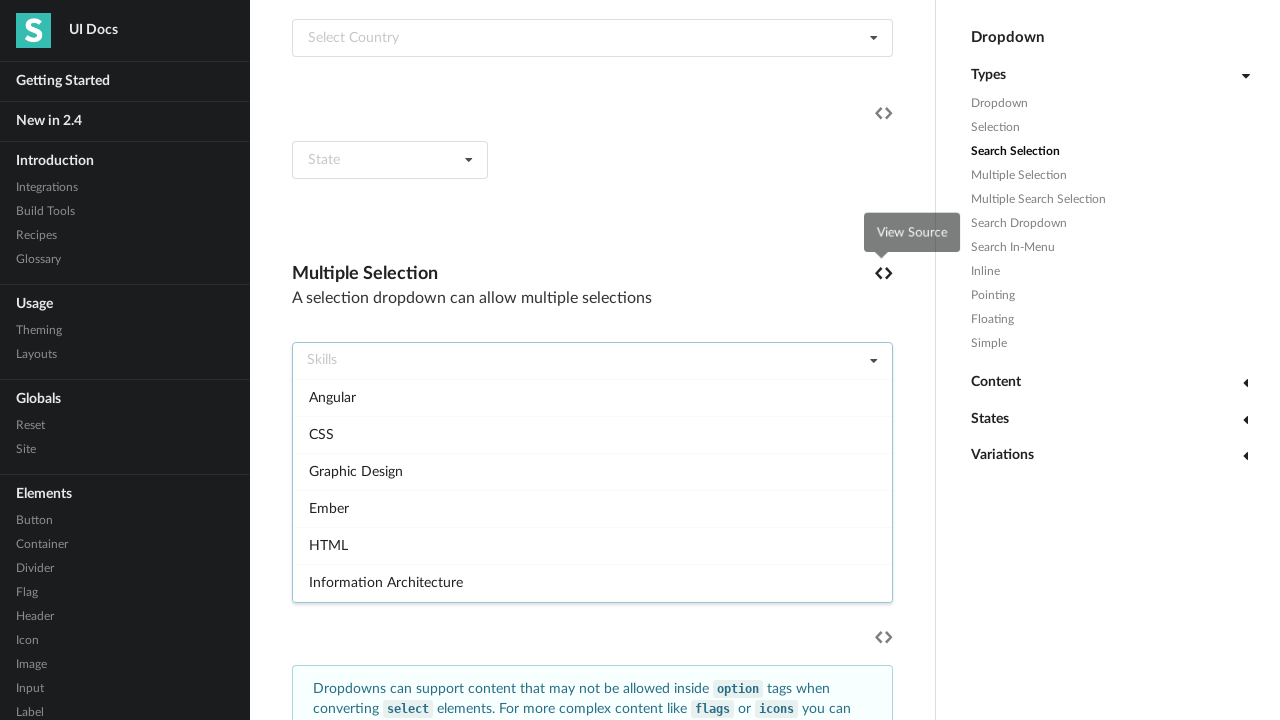

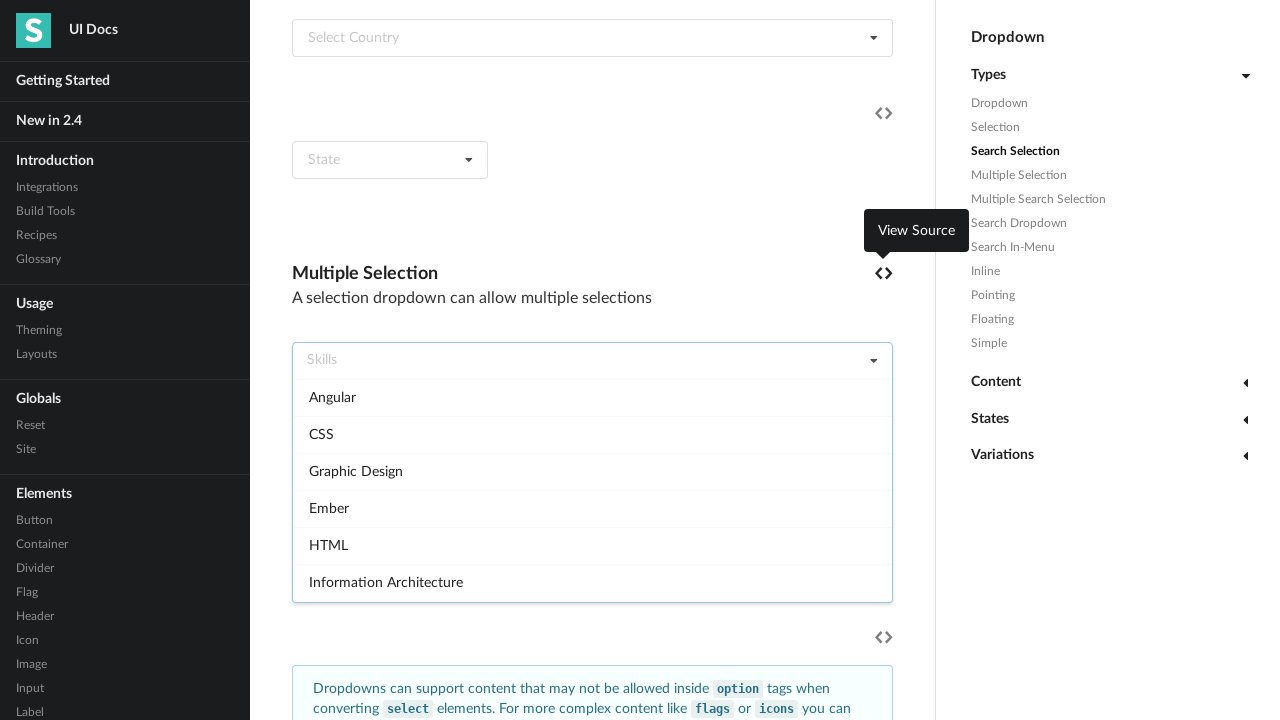